Solves a math problem by extracting a value from a treasure element, calculating the result using a logarithmic formula, and submitting the answer along with checkbox and radio button selections

Starting URL: http://suninjuly.github.io/get_attribute.html

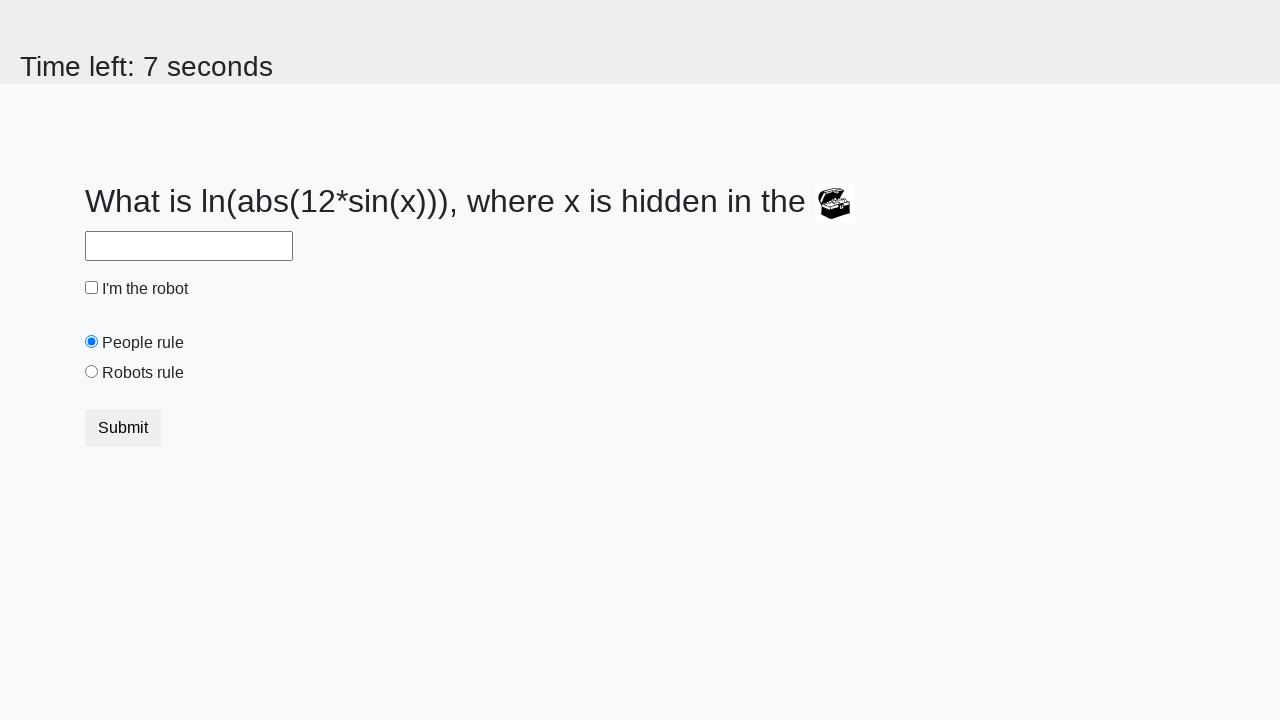

Located treasure element
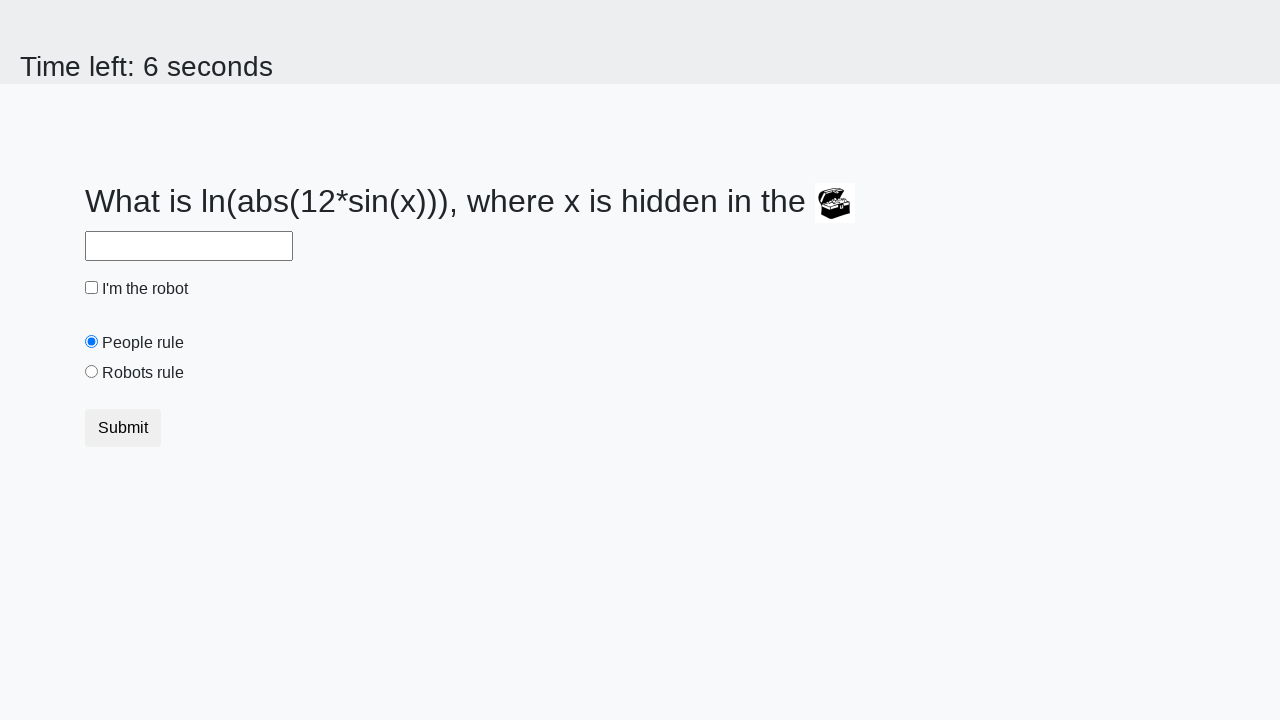

Extracted valuex attribute from treasure element: 438
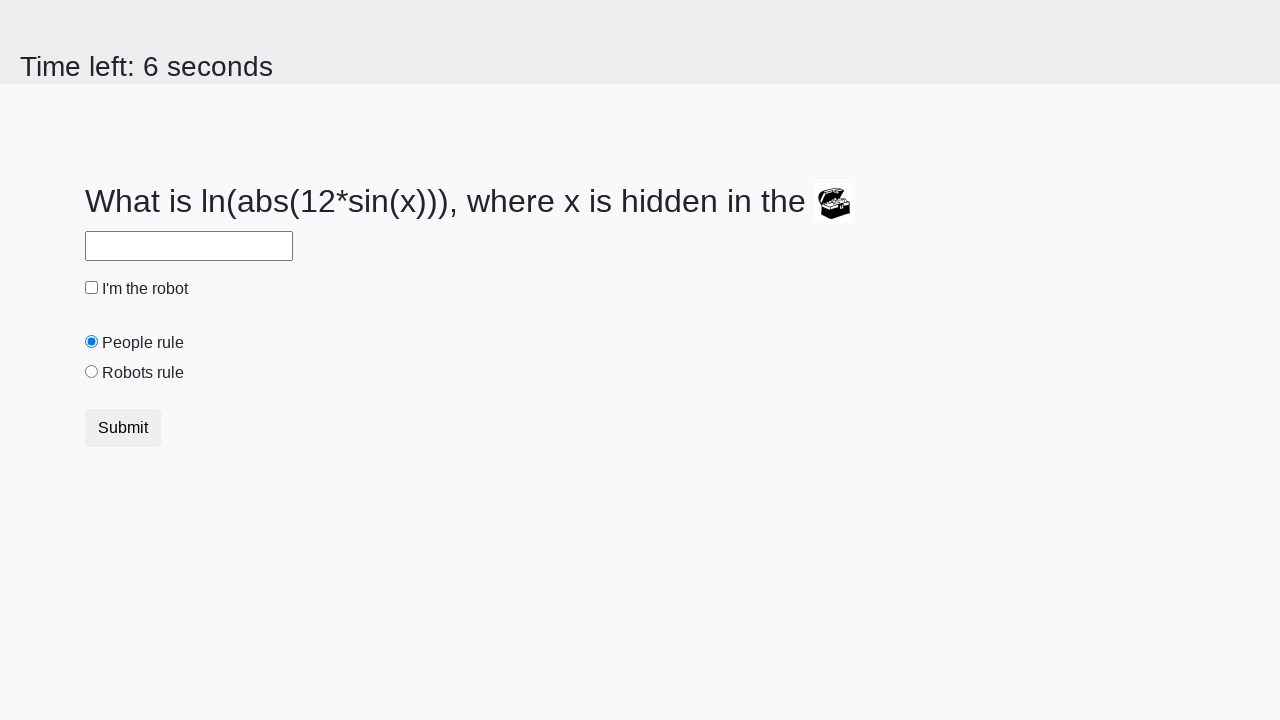

Calculated logarithmic formula result: 2.4527676641064633
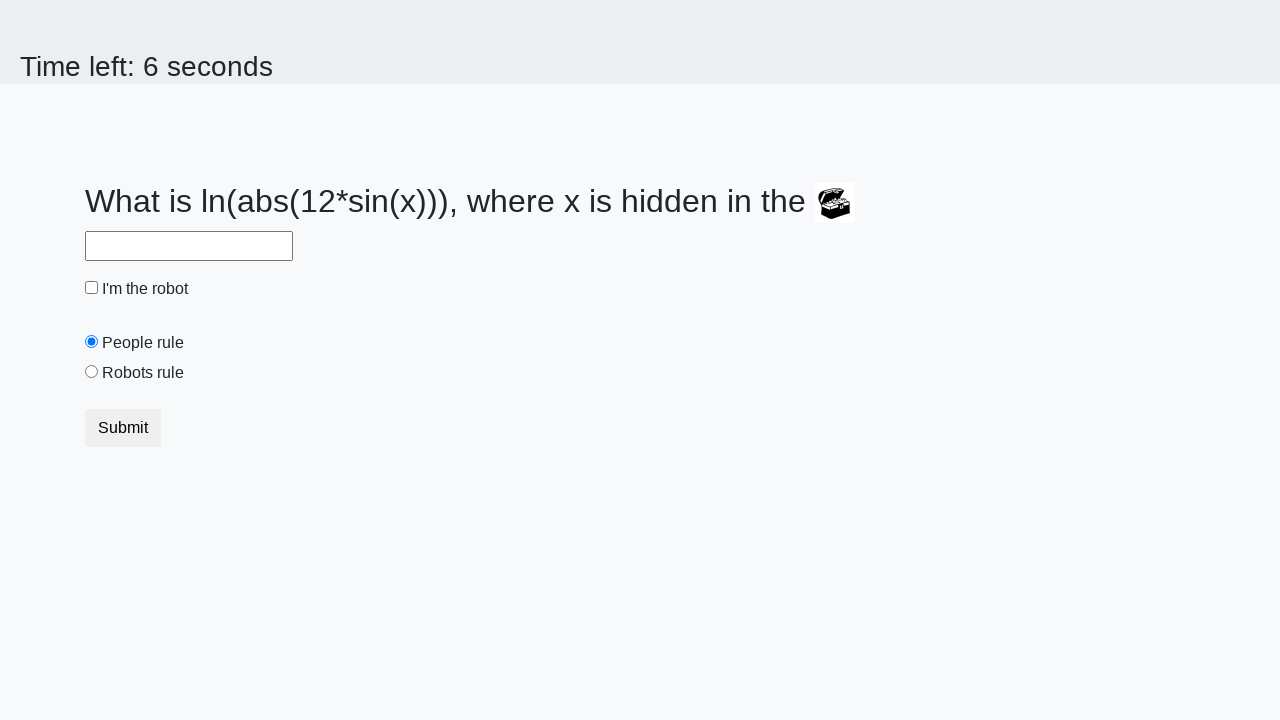

Clicked robot checkbox at (92, 288) on #robotCheckbox
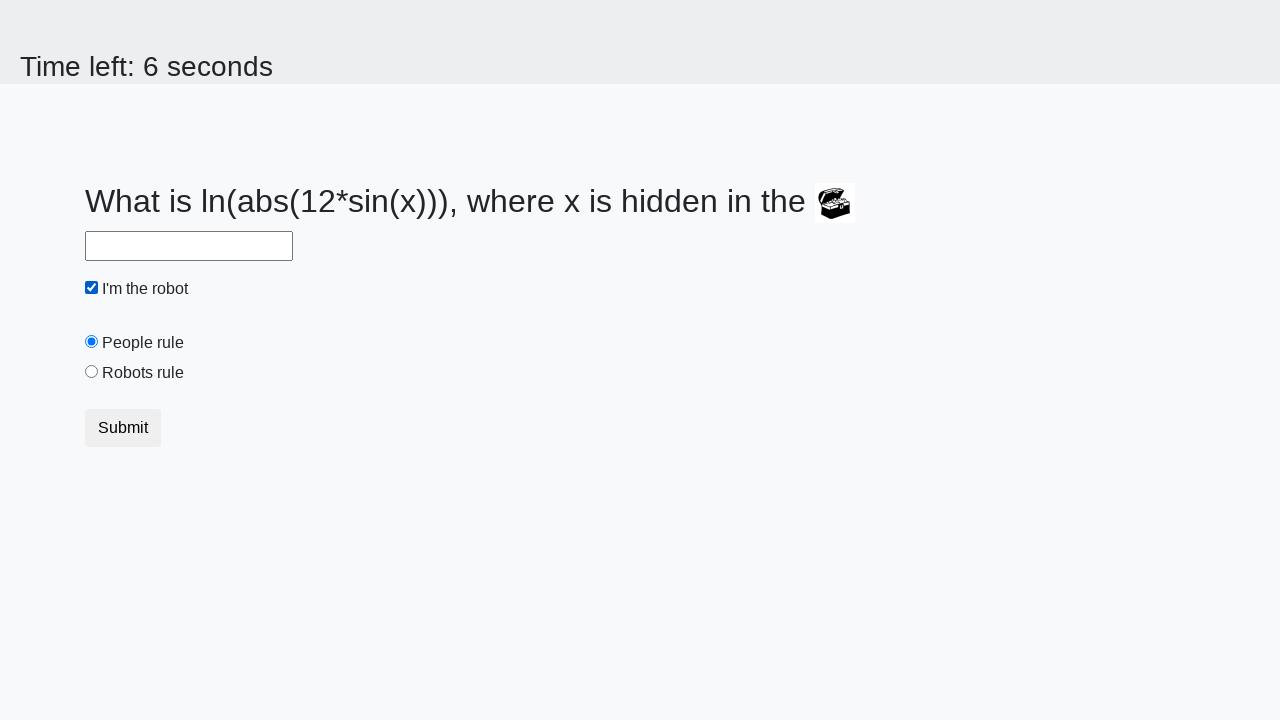

Filled answer field with calculated value: 2.4527676641064633 on #answer
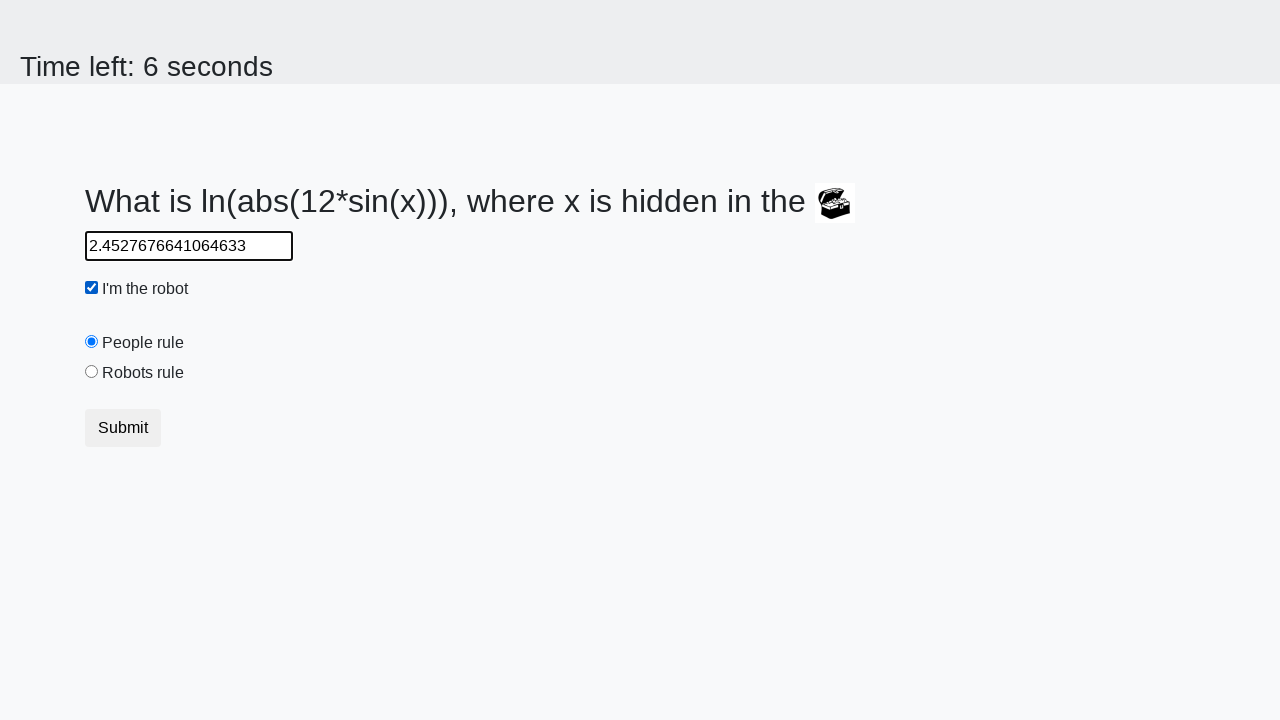

Selected robots rule radio button at (92, 372) on #robotsRule
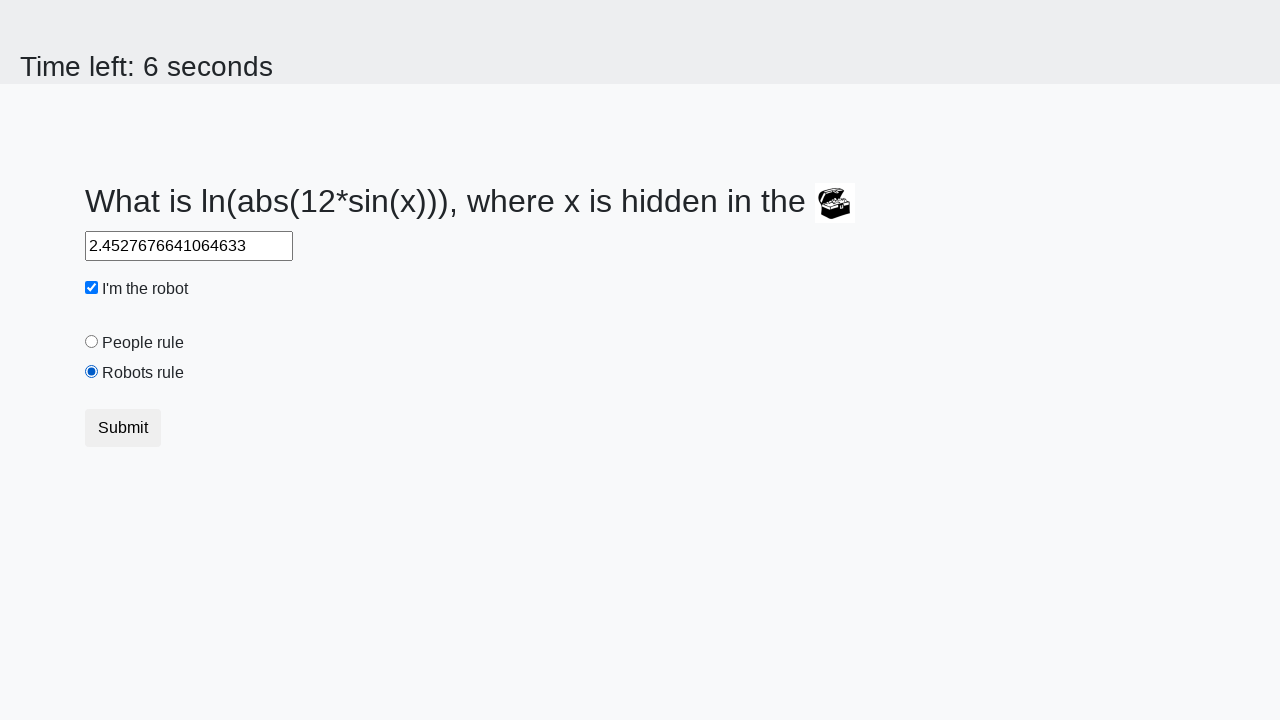

Clicked submit button to submit the form at (123, 428) on button.btn
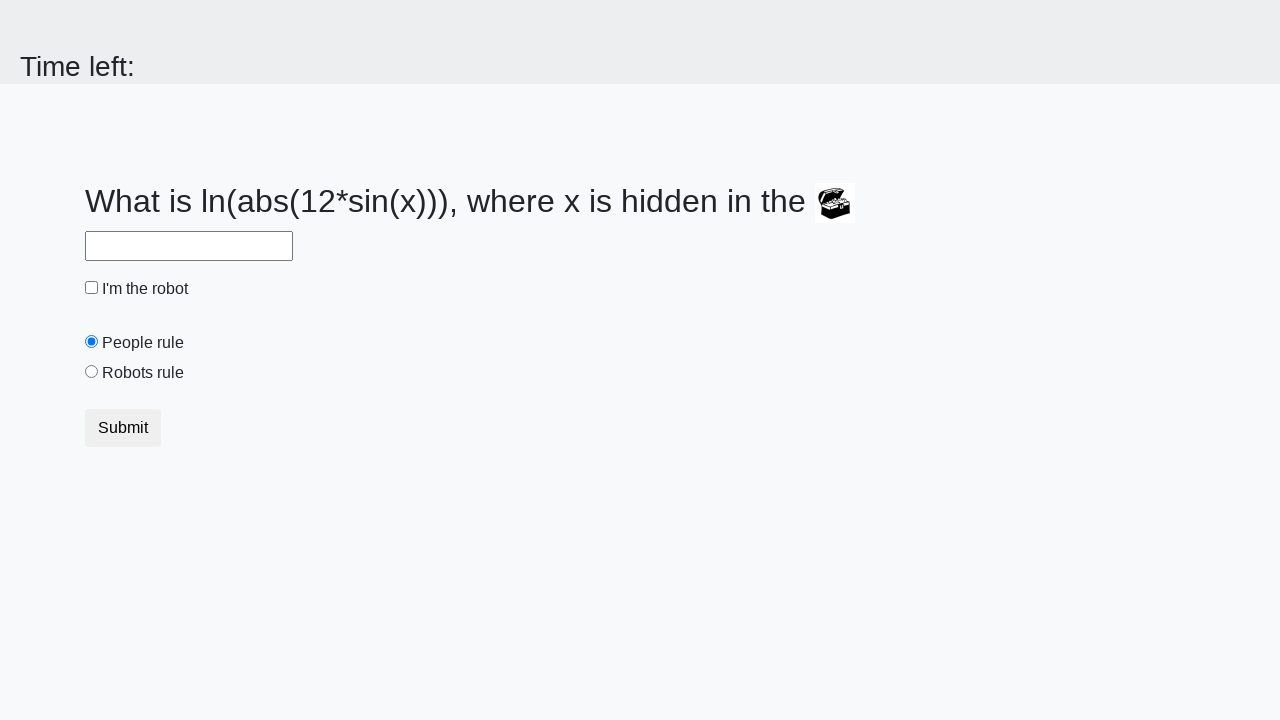

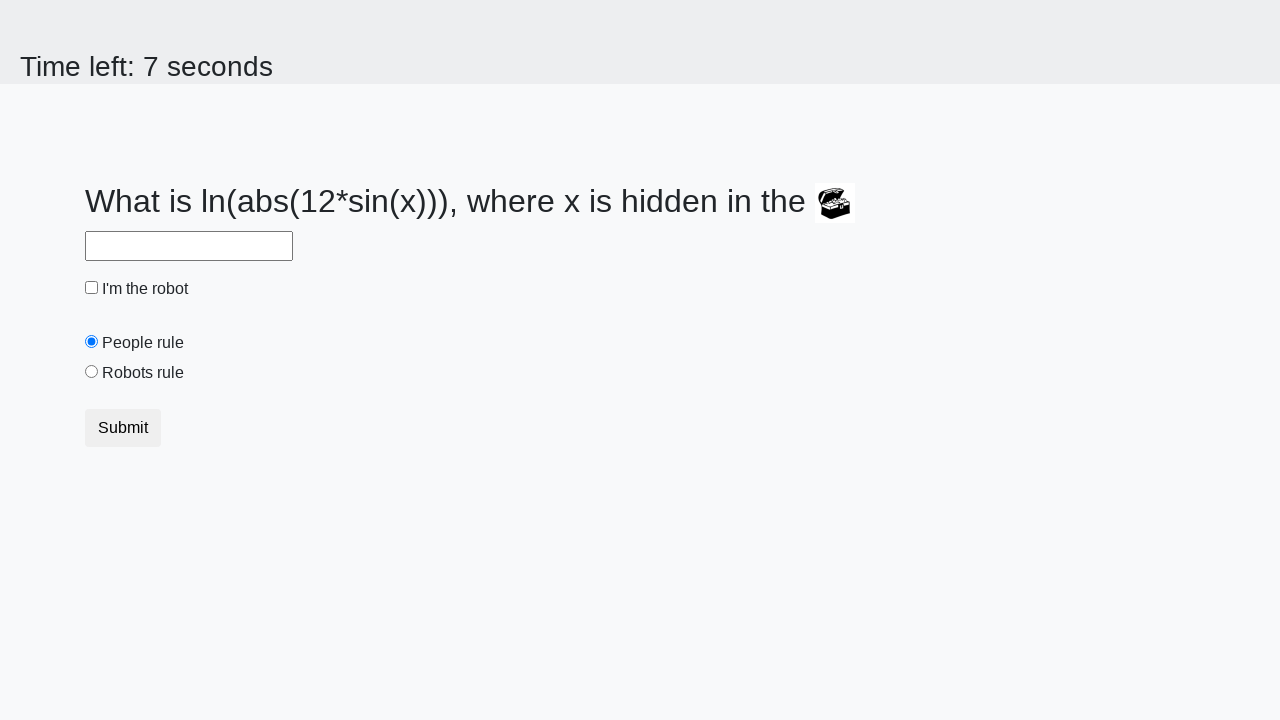